Tests clicking a button that has a dynamic ID by using its text content to locate it

Starting URL: http://uitestingplayground.com/dynamicid

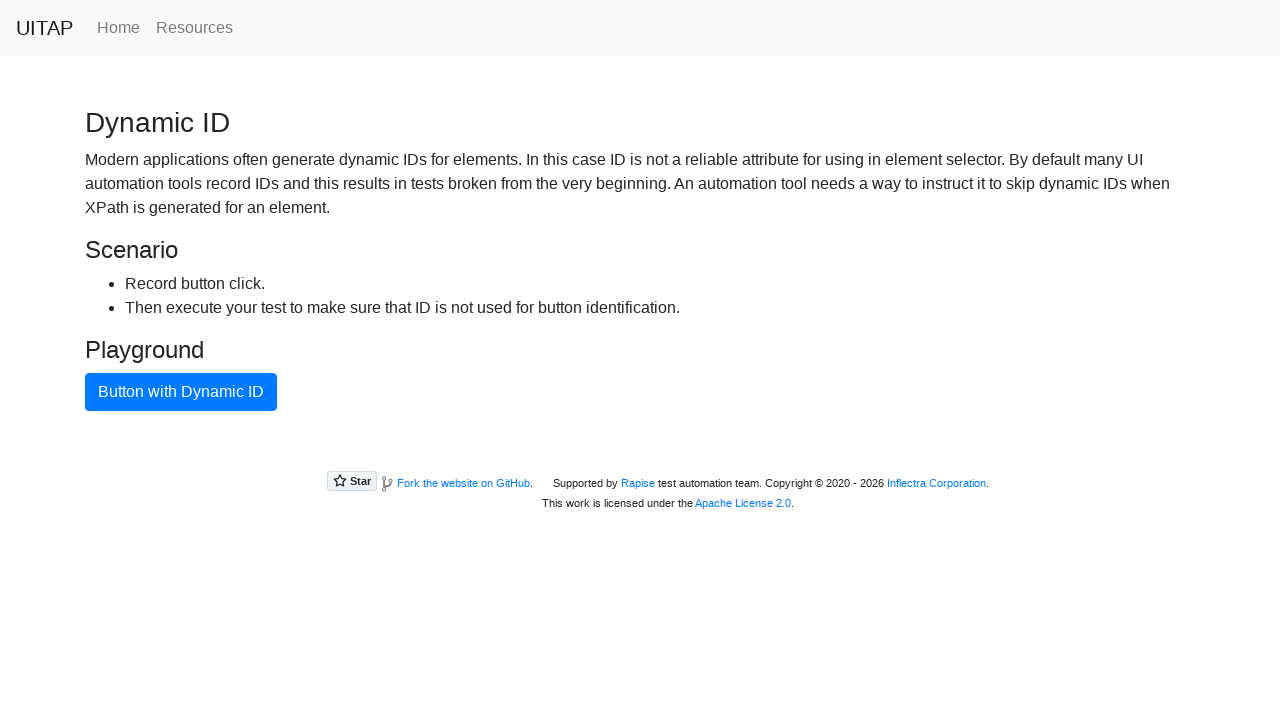

Clicked button with dynamic ID using its text content at (181, 392) on internal:role=button[name="Button with Dynamic ID"i]
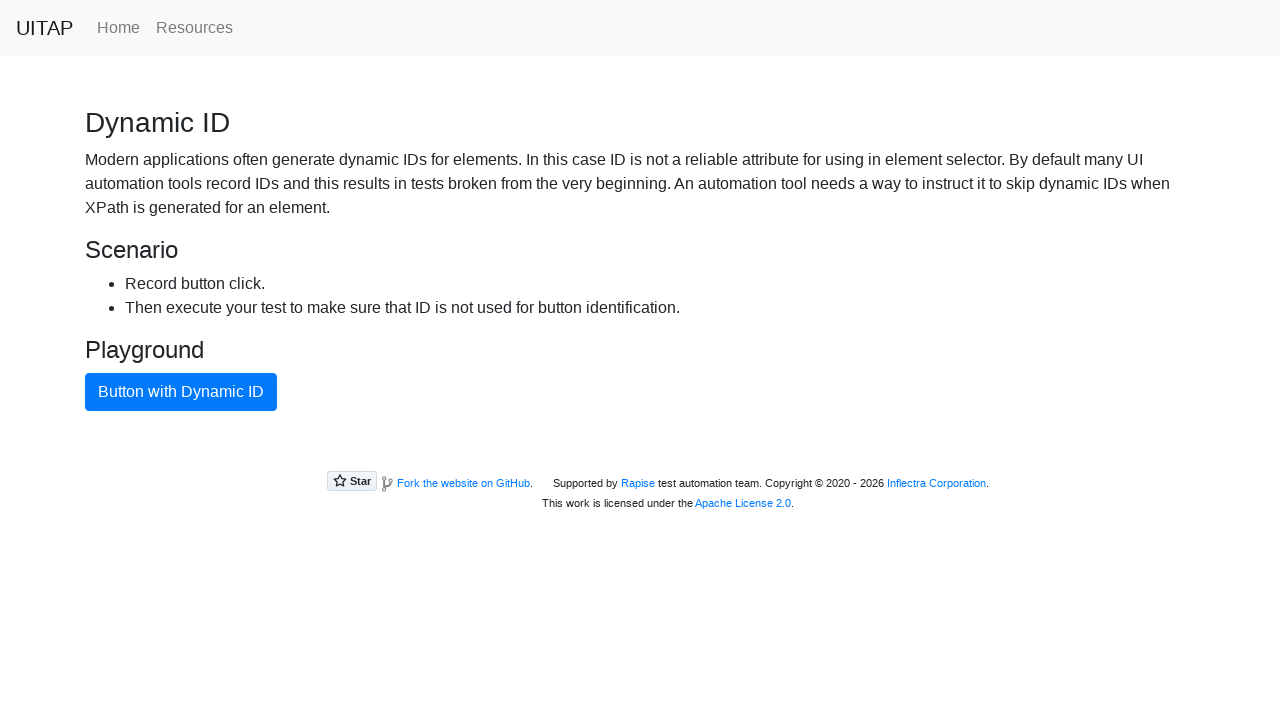

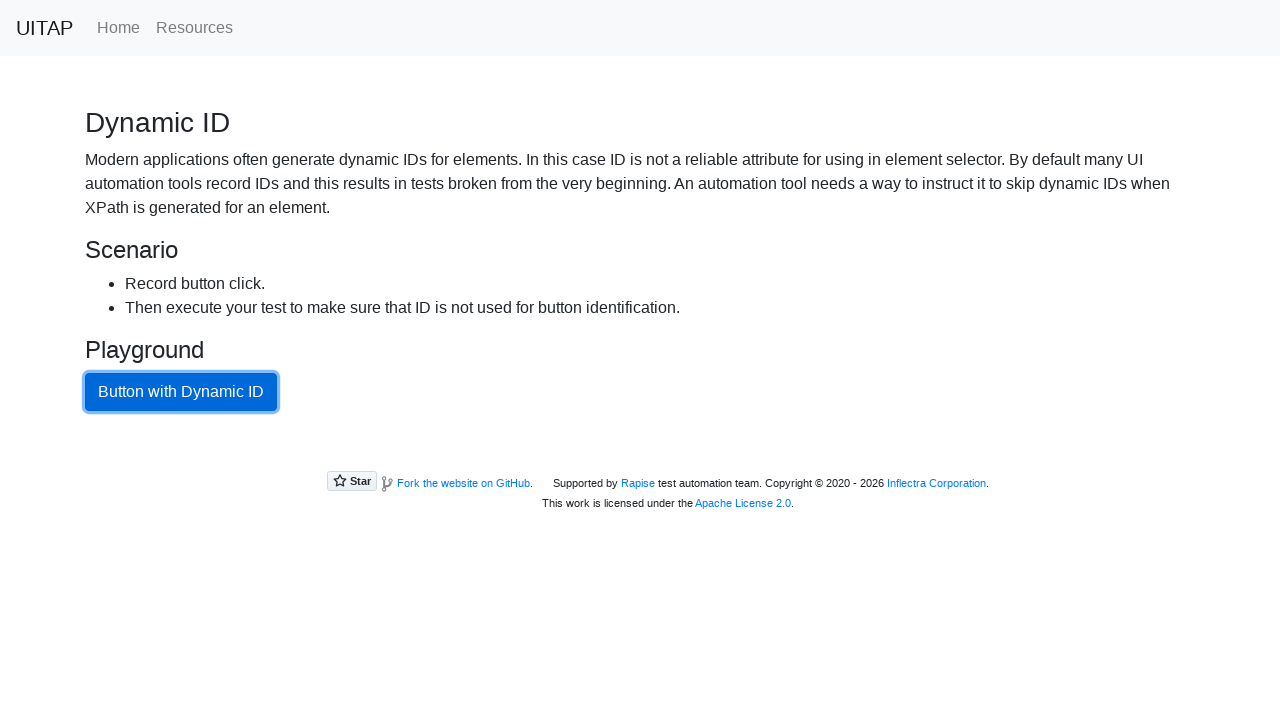